Tests JavaScript prompt alert by clicking a button, verifying the alert text, entering text into the prompt, and accepting it

Starting URL: http://the-internet.herokuapp.com/javascript_alerts

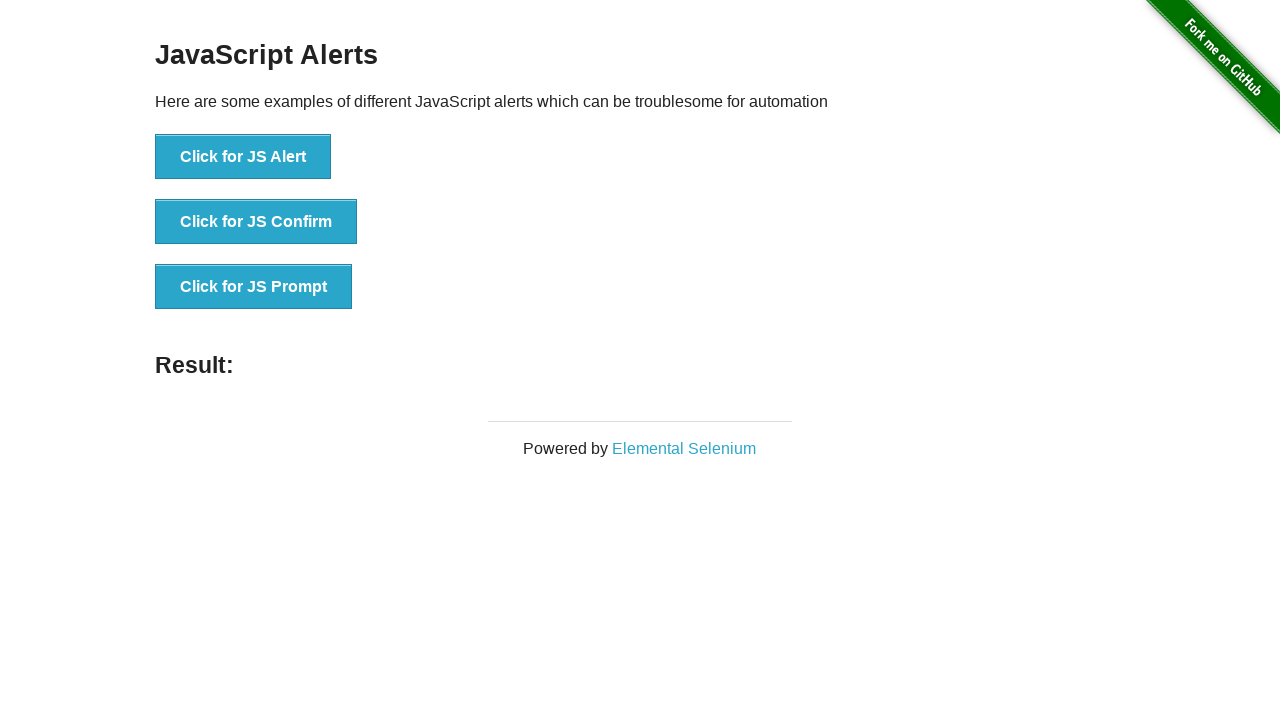

Clicked 'Click for JS Prompt' button to trigger JavaScript prompt alert at (254, 287) on xpath=//button[. = 'Click for JS Prompt']
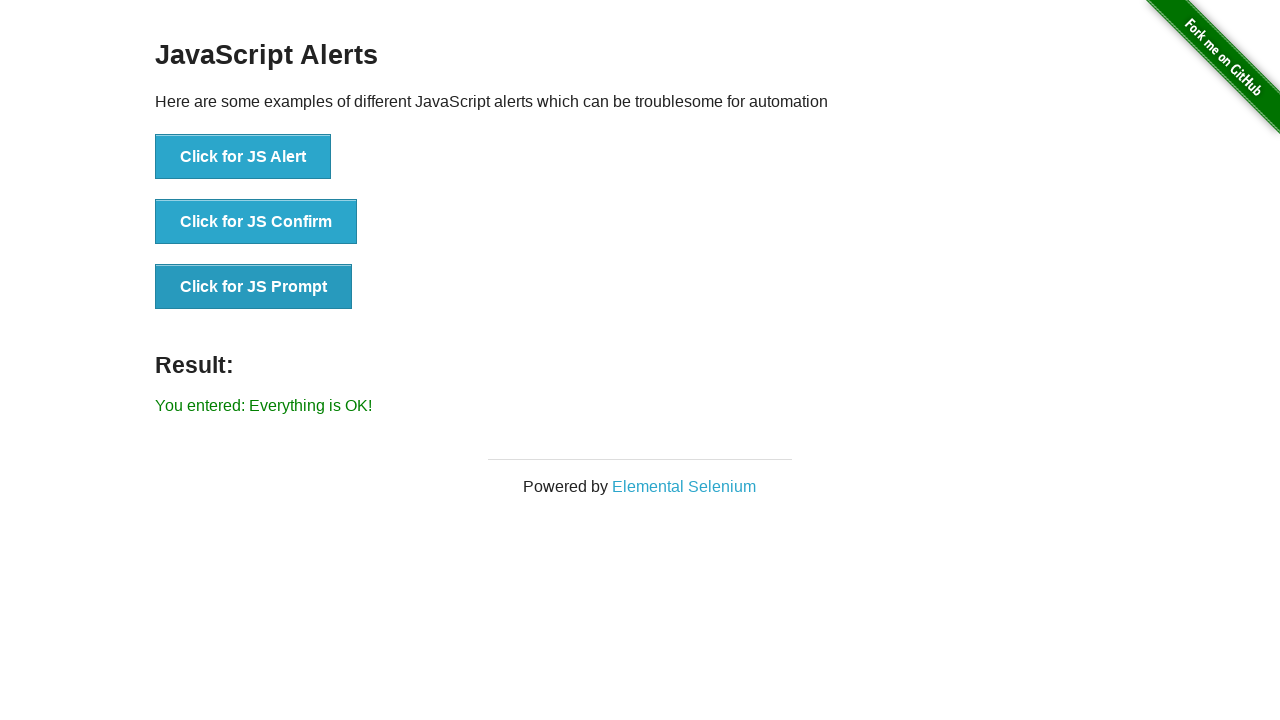

Prompt result element appeared on the page
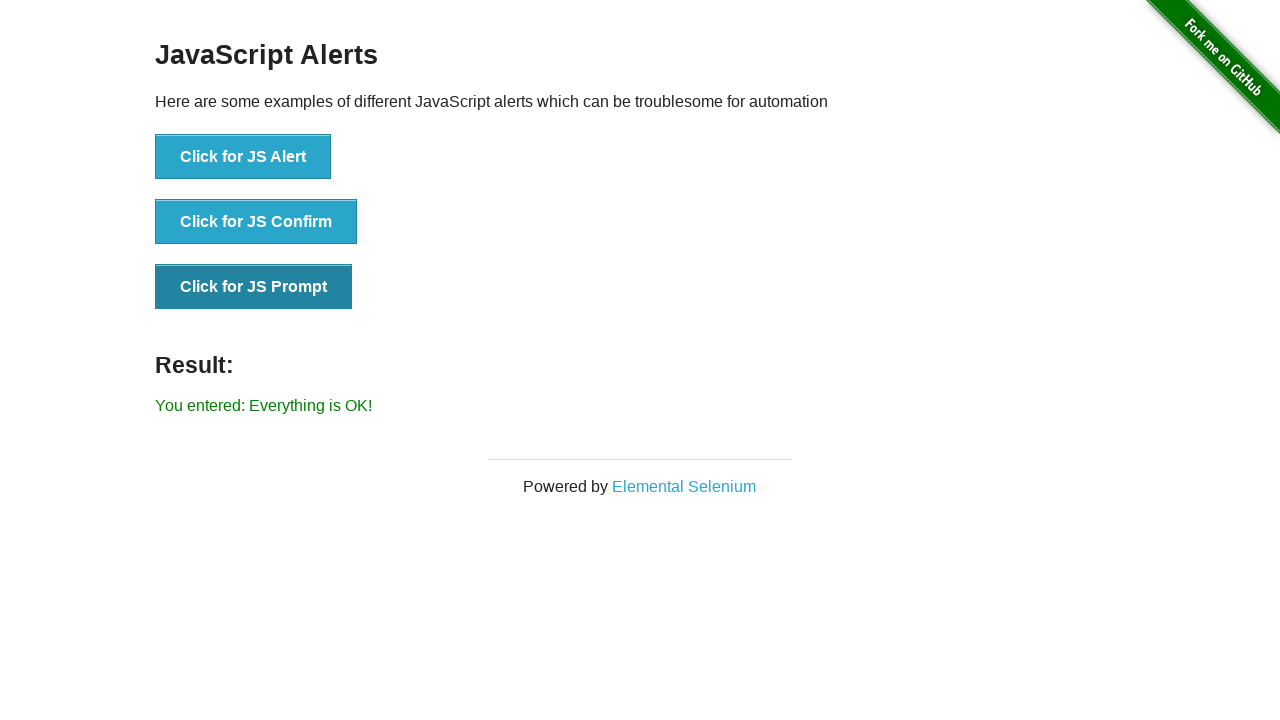

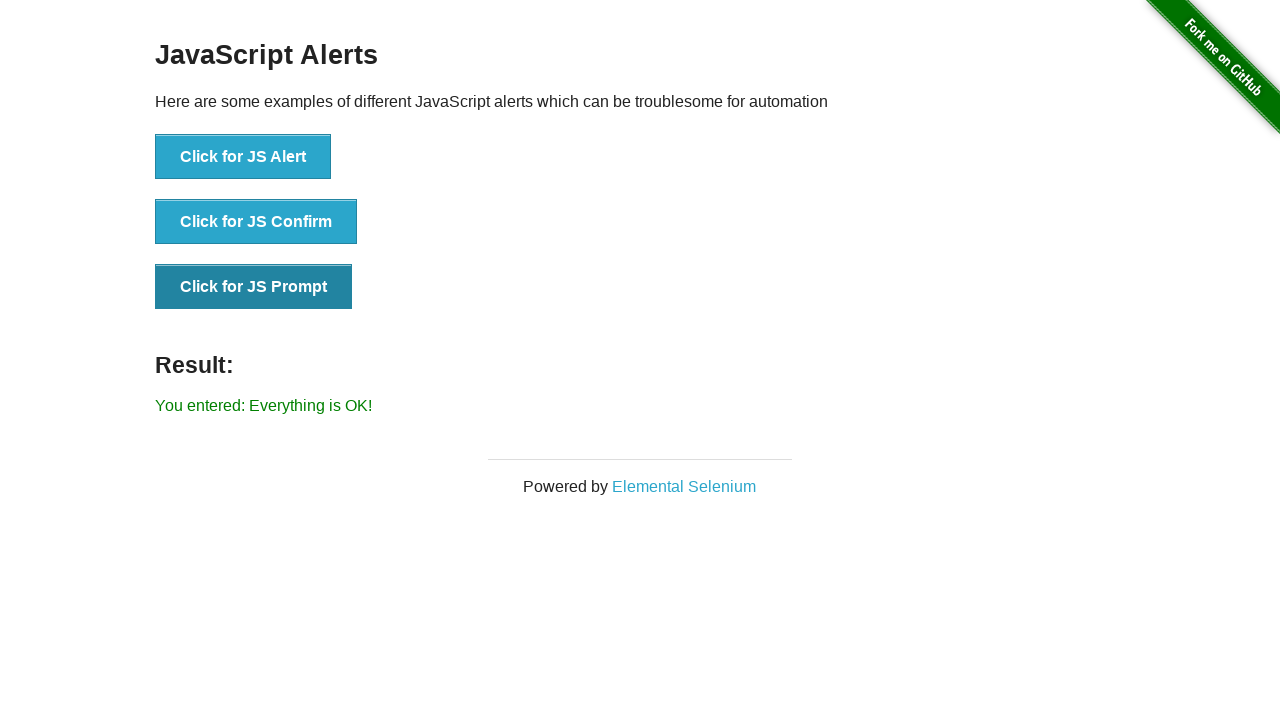